Tests browser window handling by navigating to a demo page, clicking a button to open a new window, switching to the child window, verifying it opened, closing it, and switching back to the parent window.

Starting URL: https://demoqa.com/browser-windows

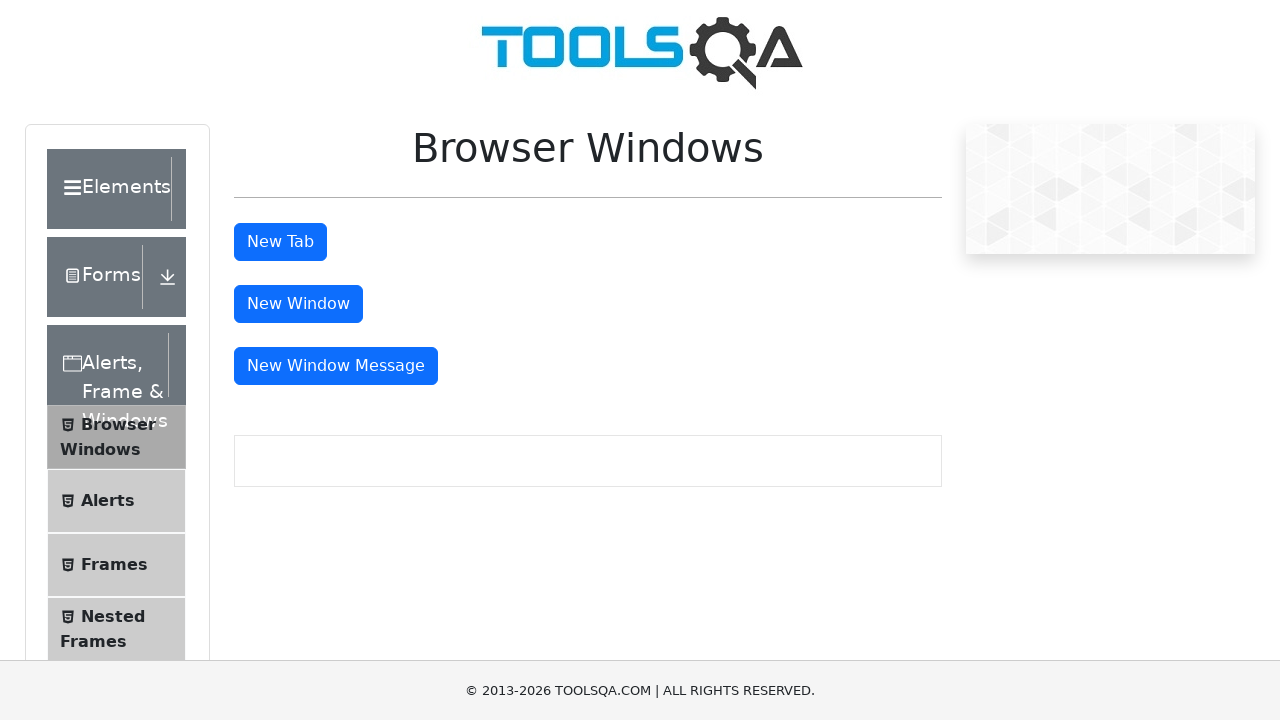

Clicked 'New Window' button to open a new browser window at (298, 304) on #windowButton
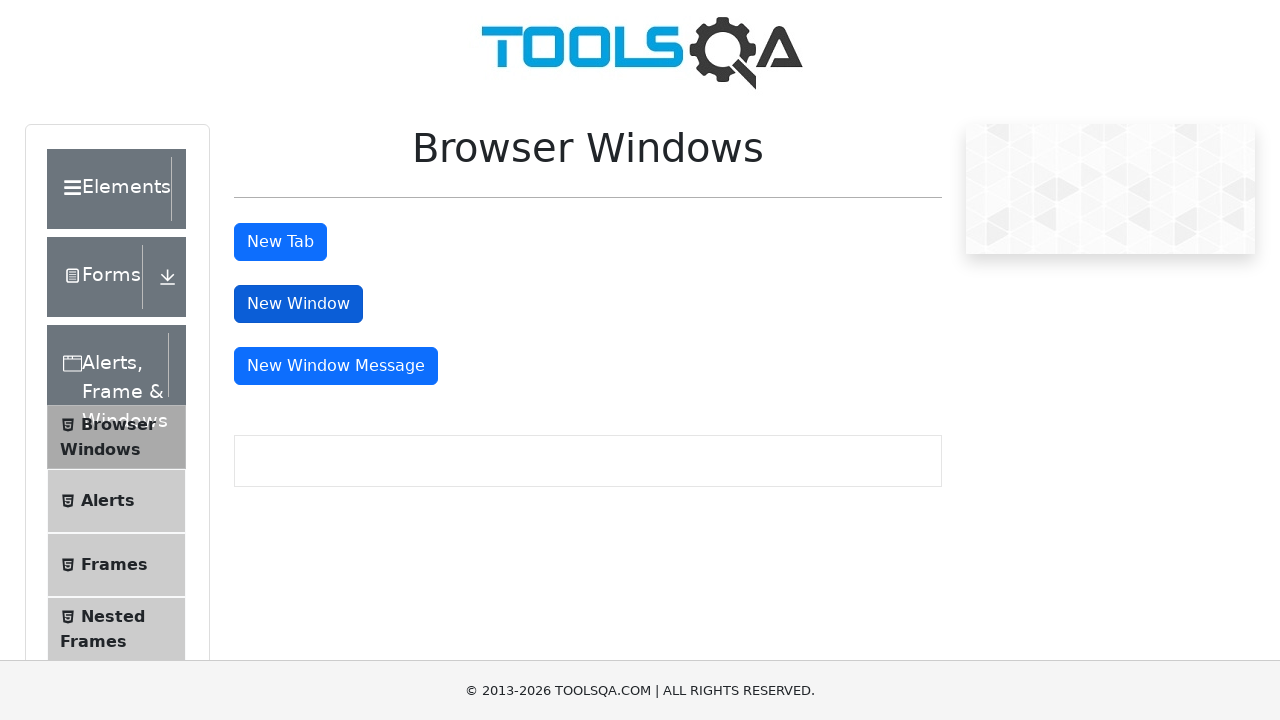

Captured reference to new child window
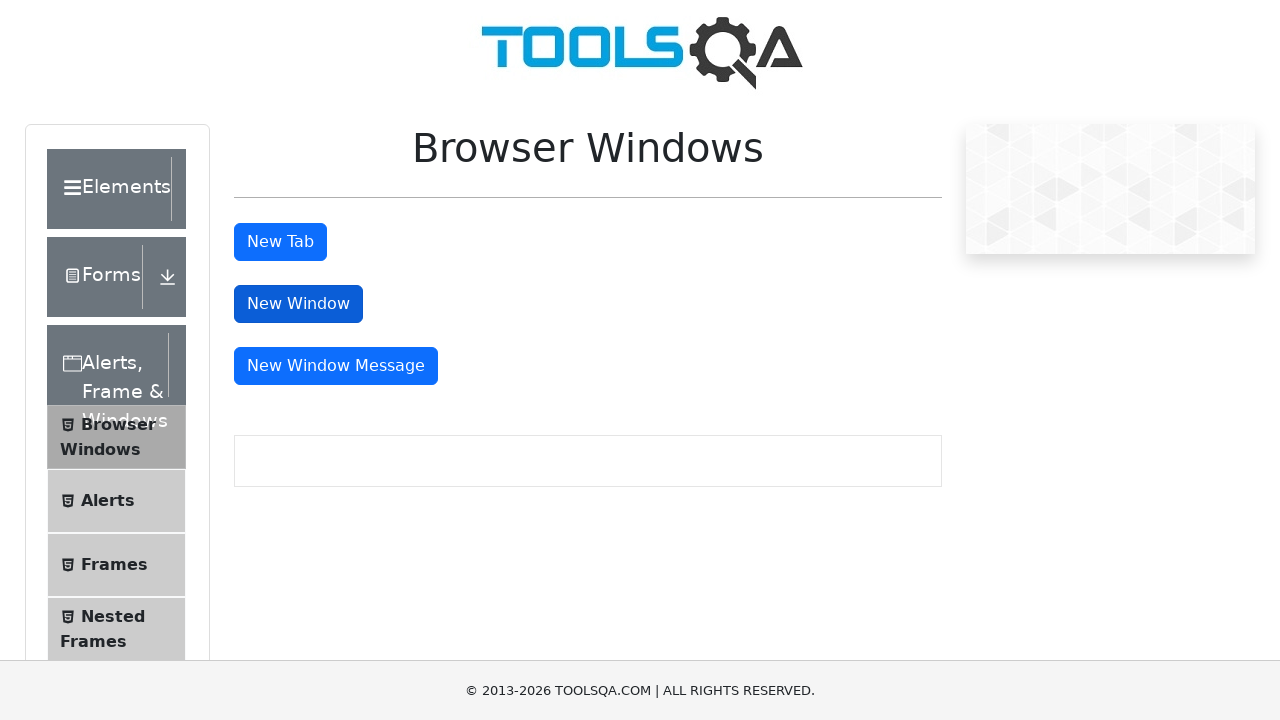

Waited for child window to fully load
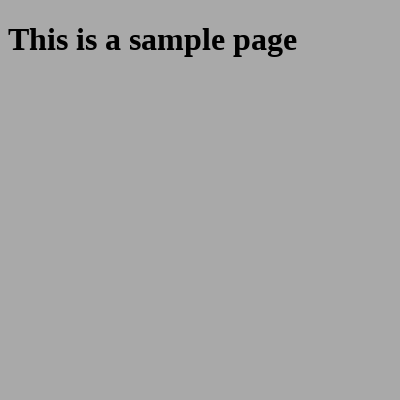

Verified child window opened with title: 
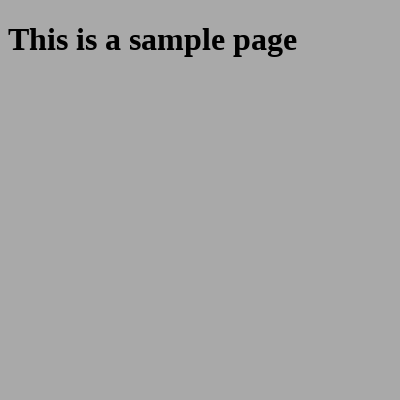

Closed the child window
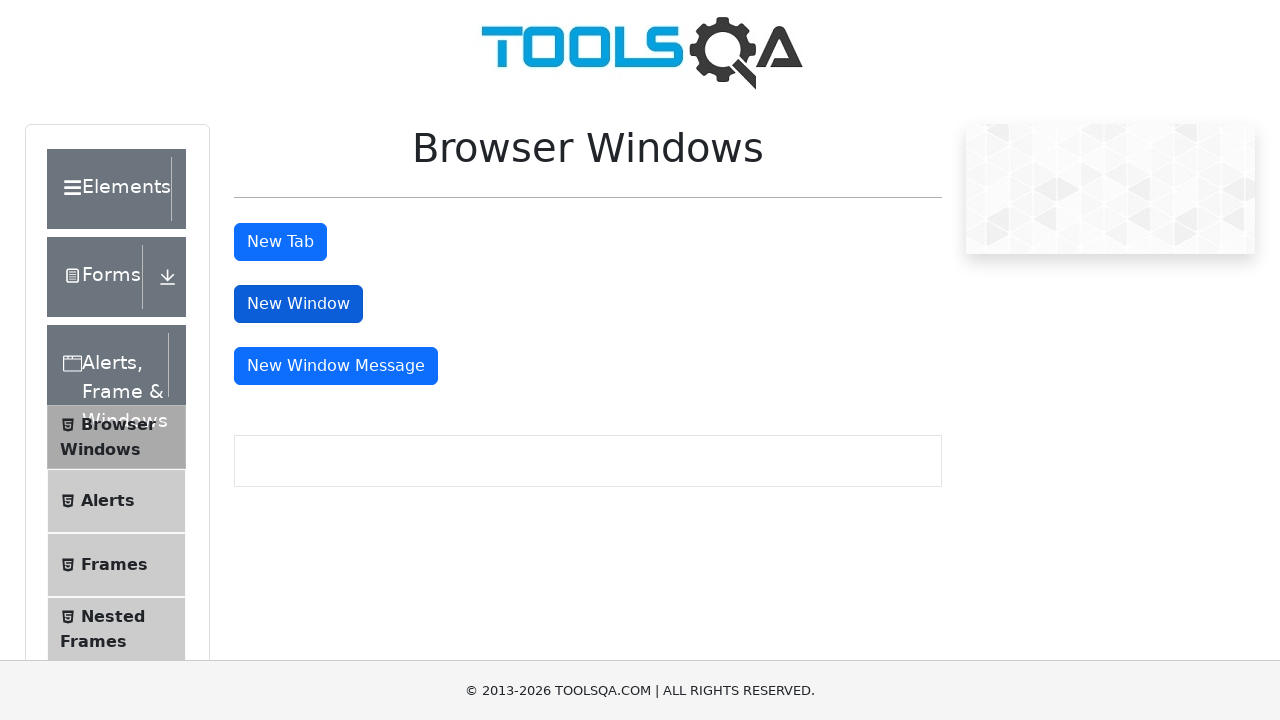

Switched focus back to parent window
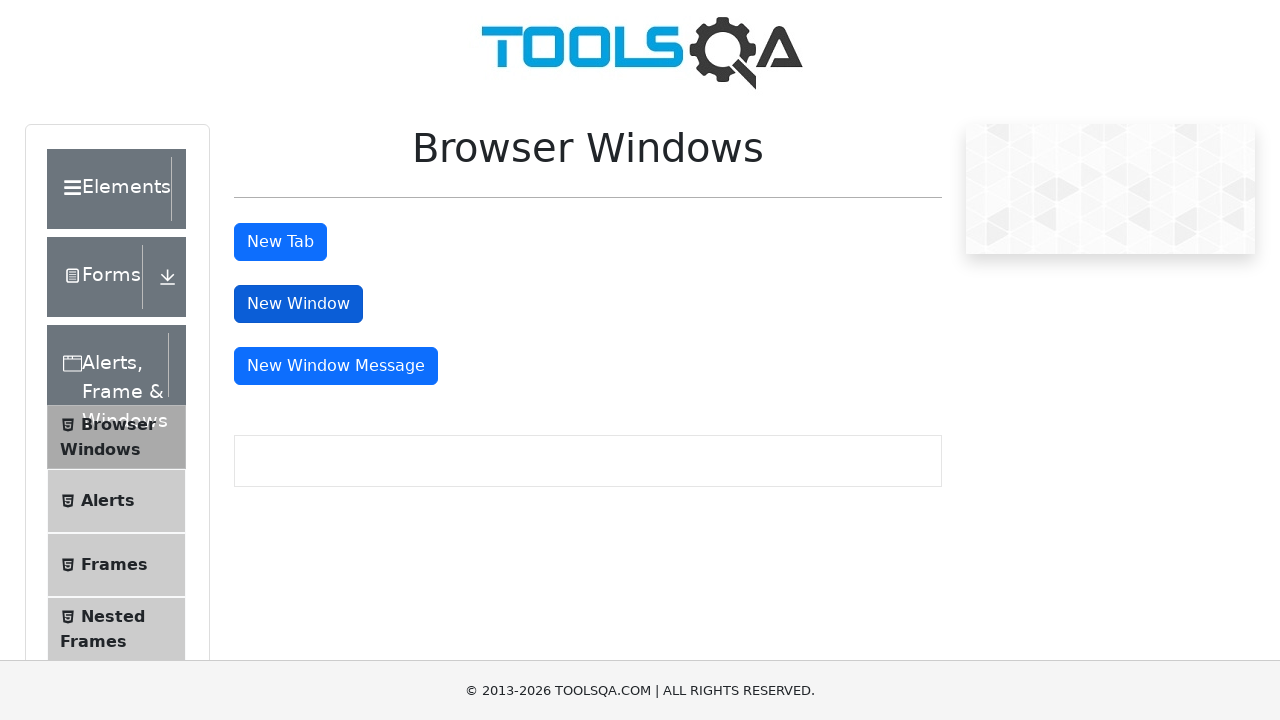

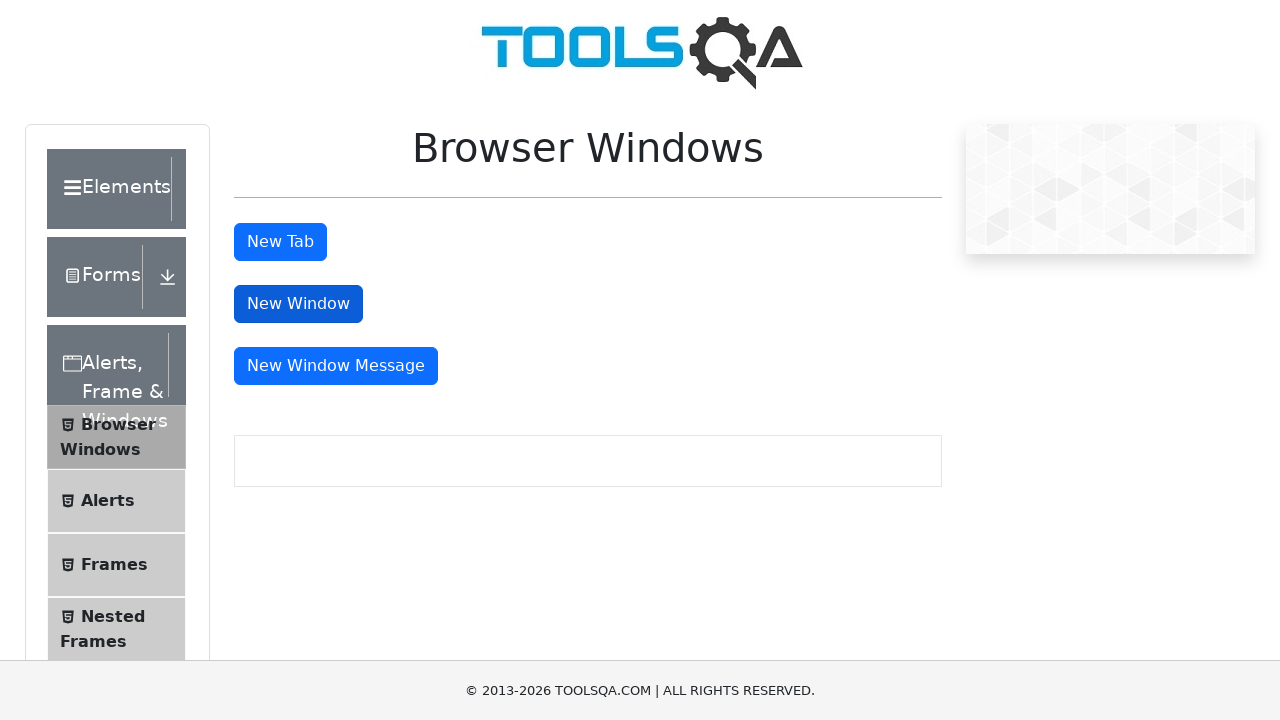